Tests opening a new tab functionality by clicking the "Open new tab" button and verifying the new tab's URL

Starting URL: https://formy-project.herokuapp.com/

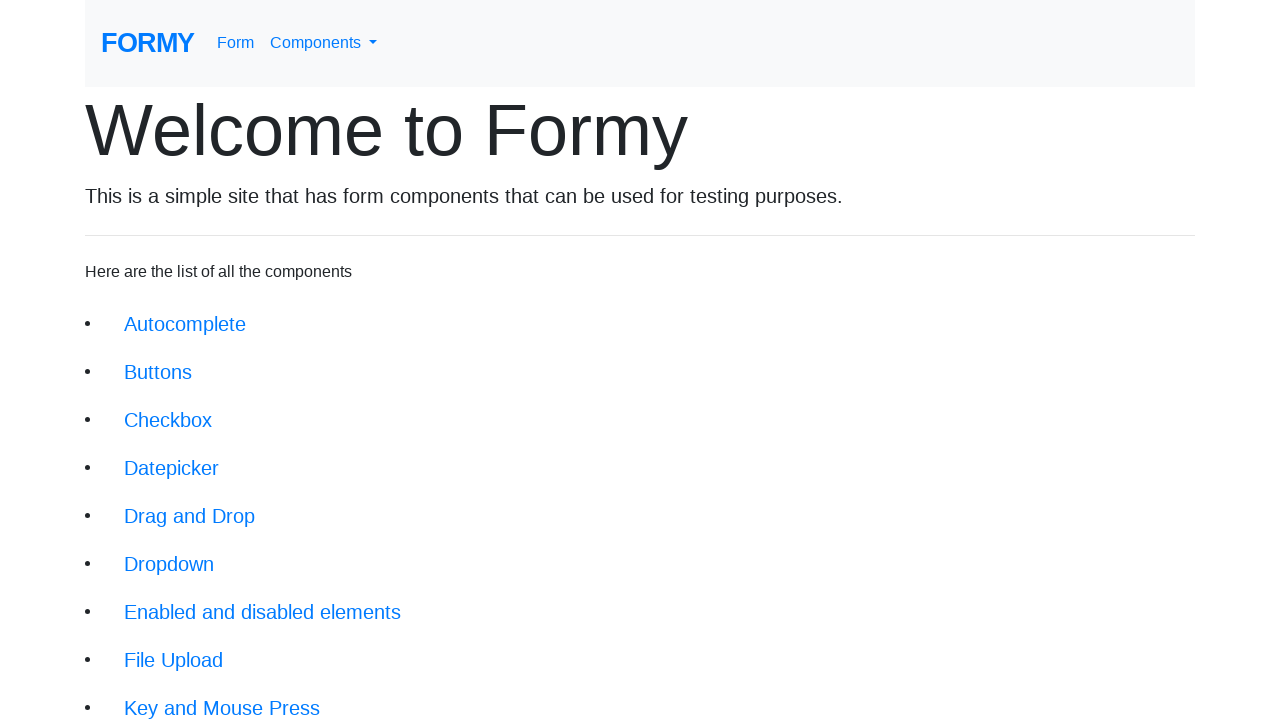

Clicked on switch window menu item at (191, 648) on xpath=/html/body/div/div/li[13]/a
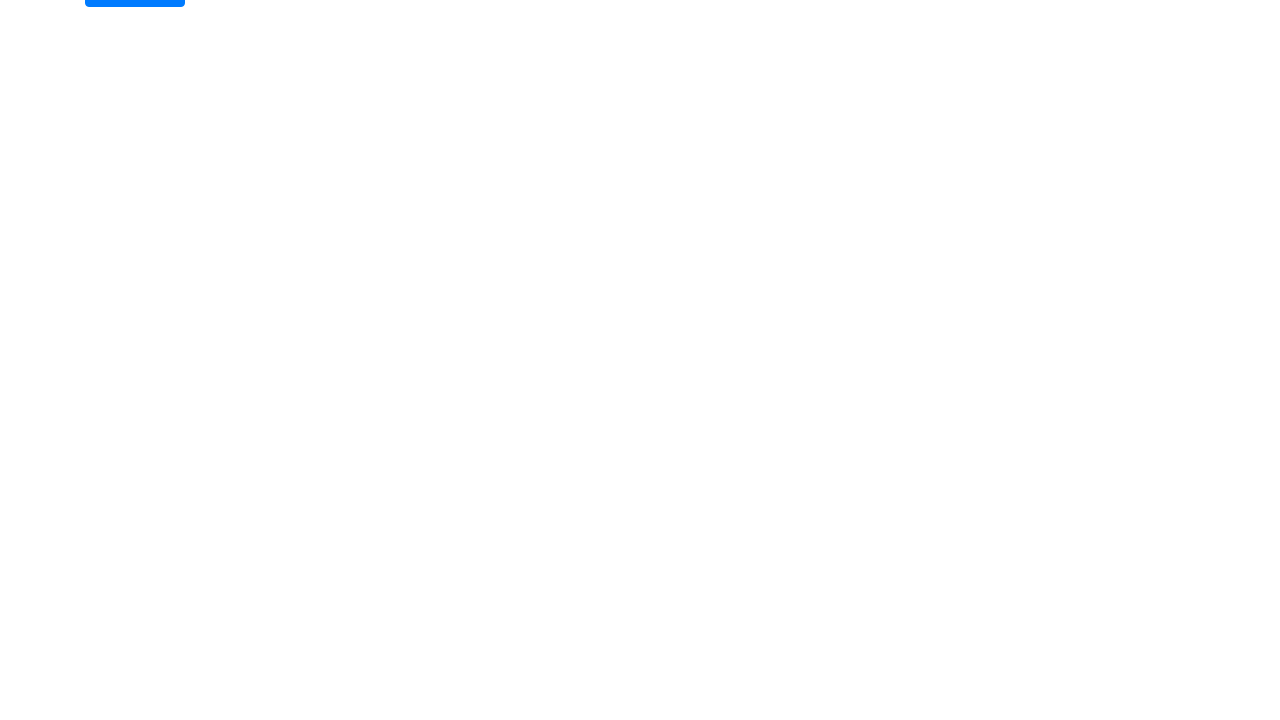

Clicked 'Open new tab' button at (148, 186) on #new-tab-button
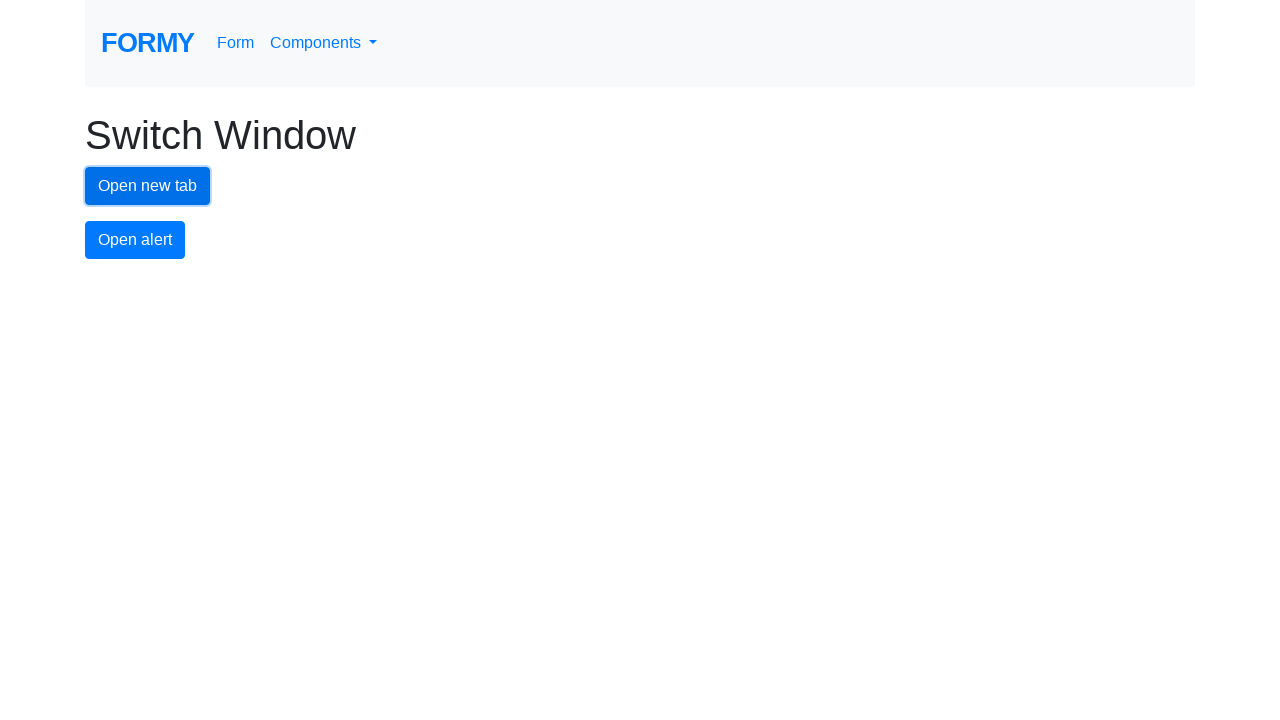

New tab opened and captured
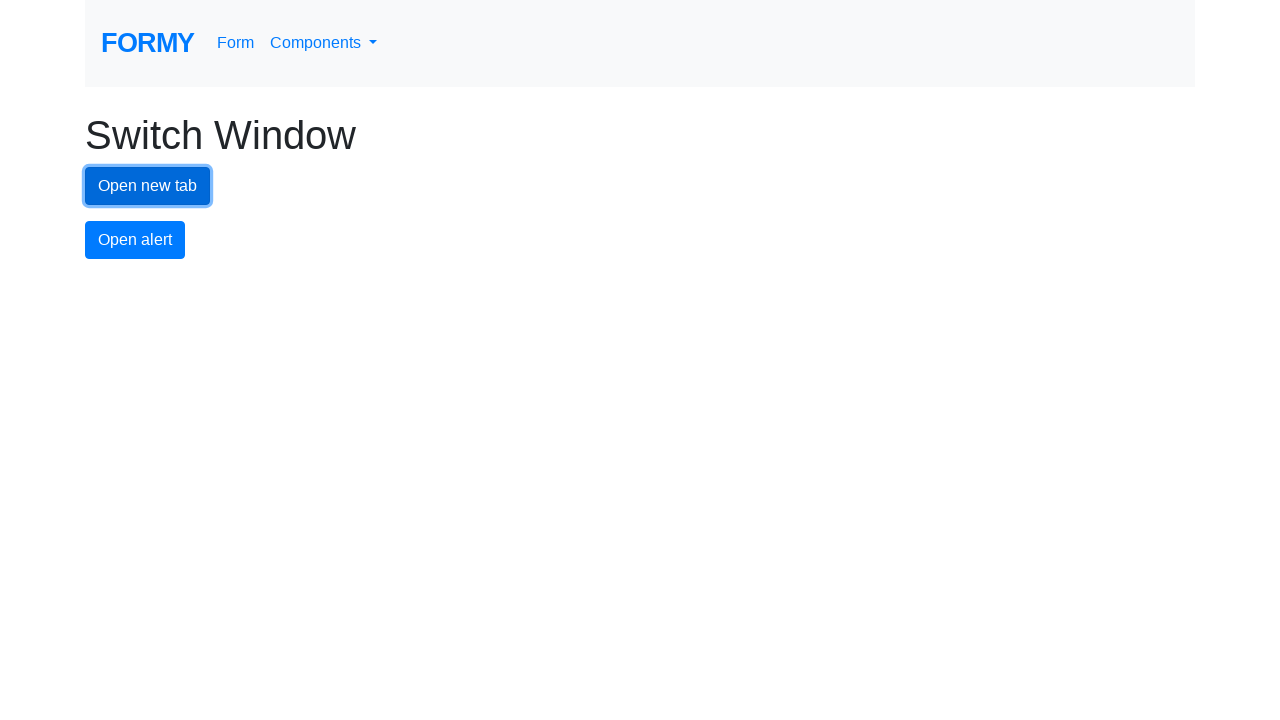

Verified new tab URL is https://formy-project.herokuapp.com/
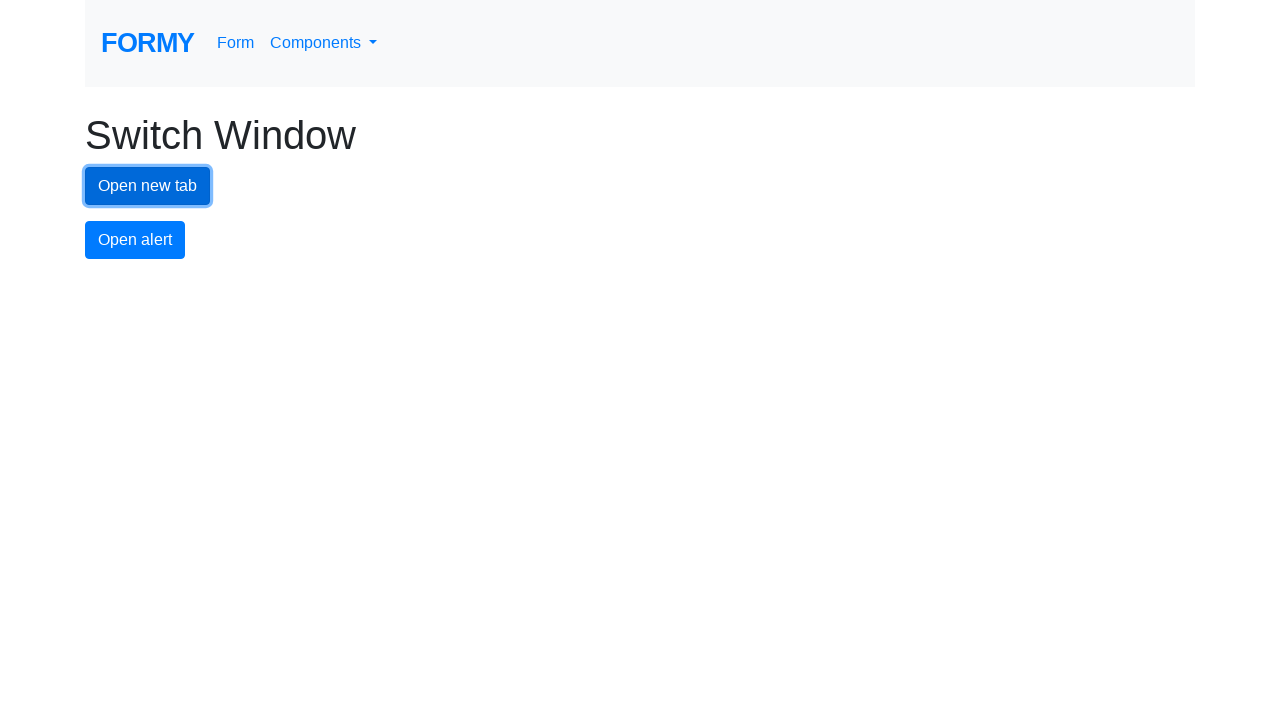

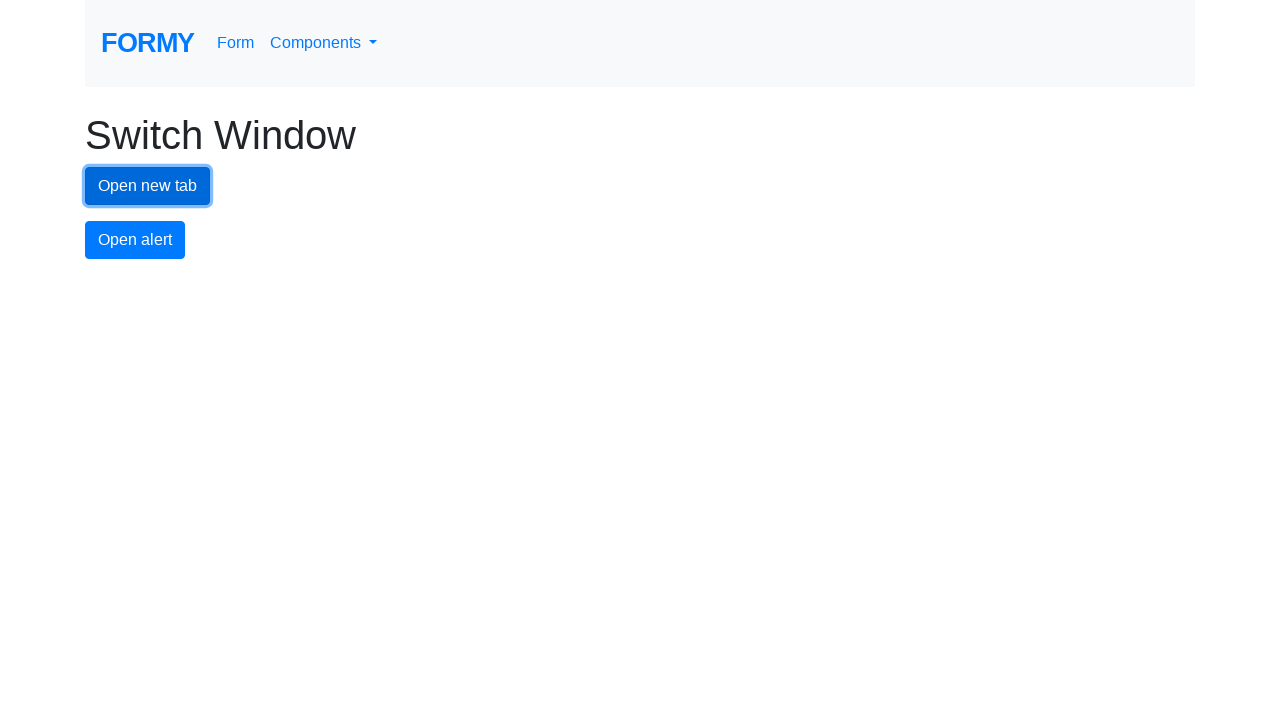